Navigates to Flipkart and highlights elements matching specific conditions using XPath

Starting URL: https://www.flipkart.com/

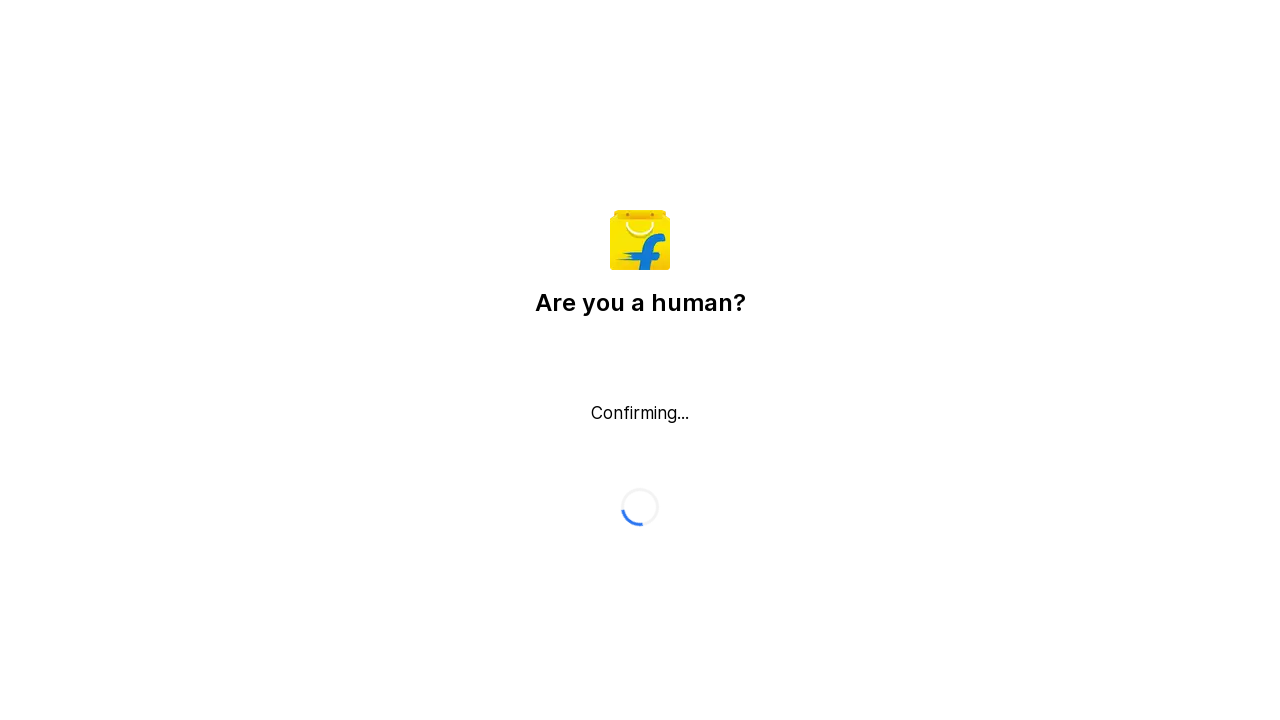

Navigated to Flipkart homepage
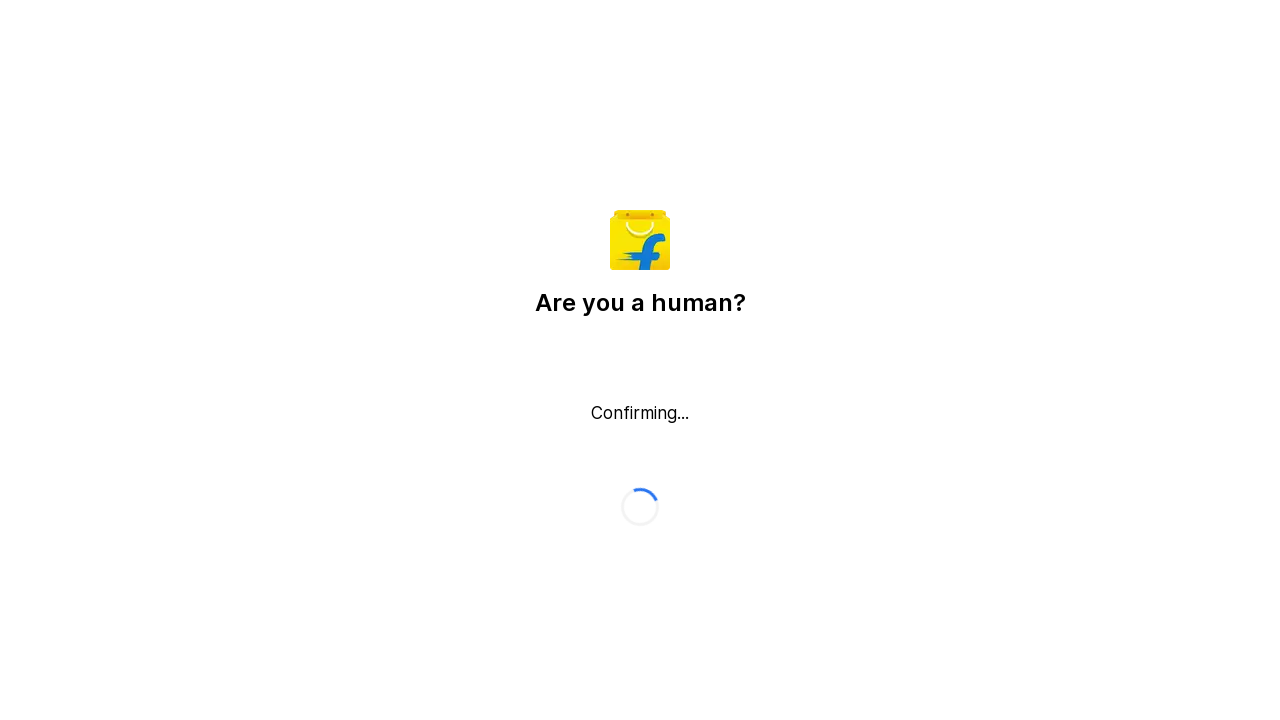

Located all elements with class '_2kHMtA' containing 'Samsung' text
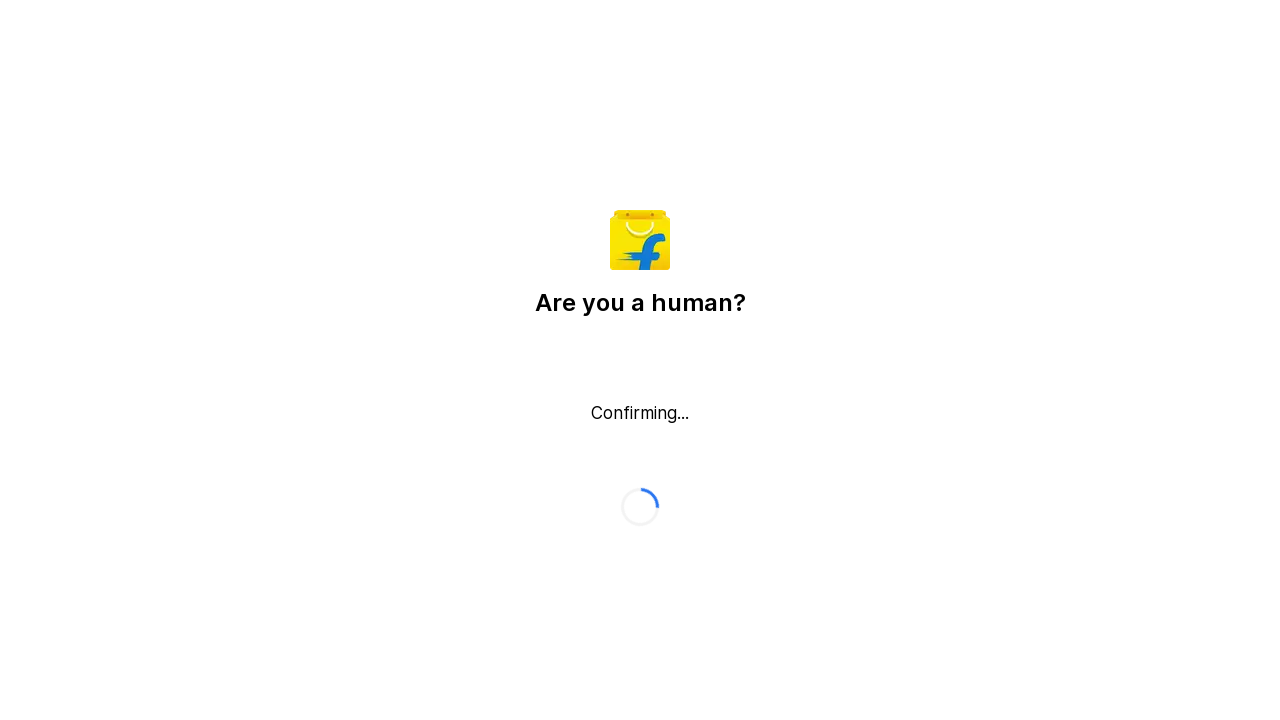

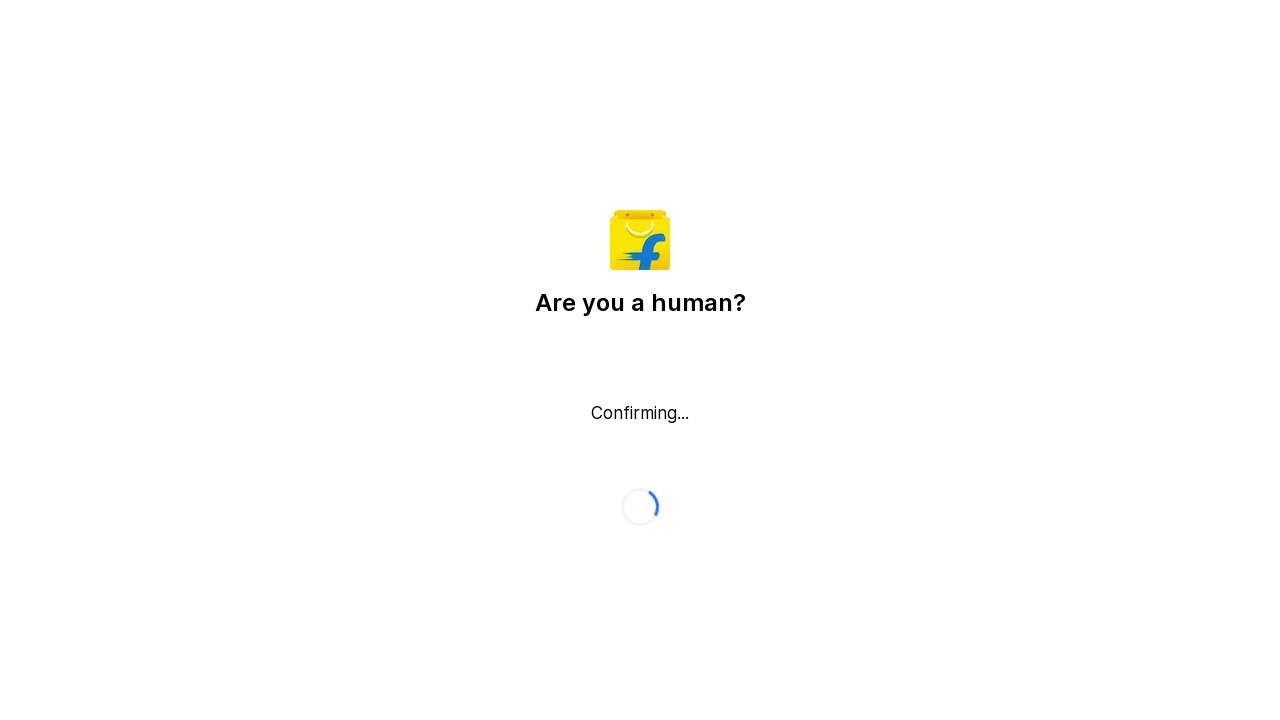